Tests the blog search functionality with a valid Vietnamese search term "Biển" (meaning "sea") to verify that matching blog results are displayed.

Starting URL: https://divui.com/blog

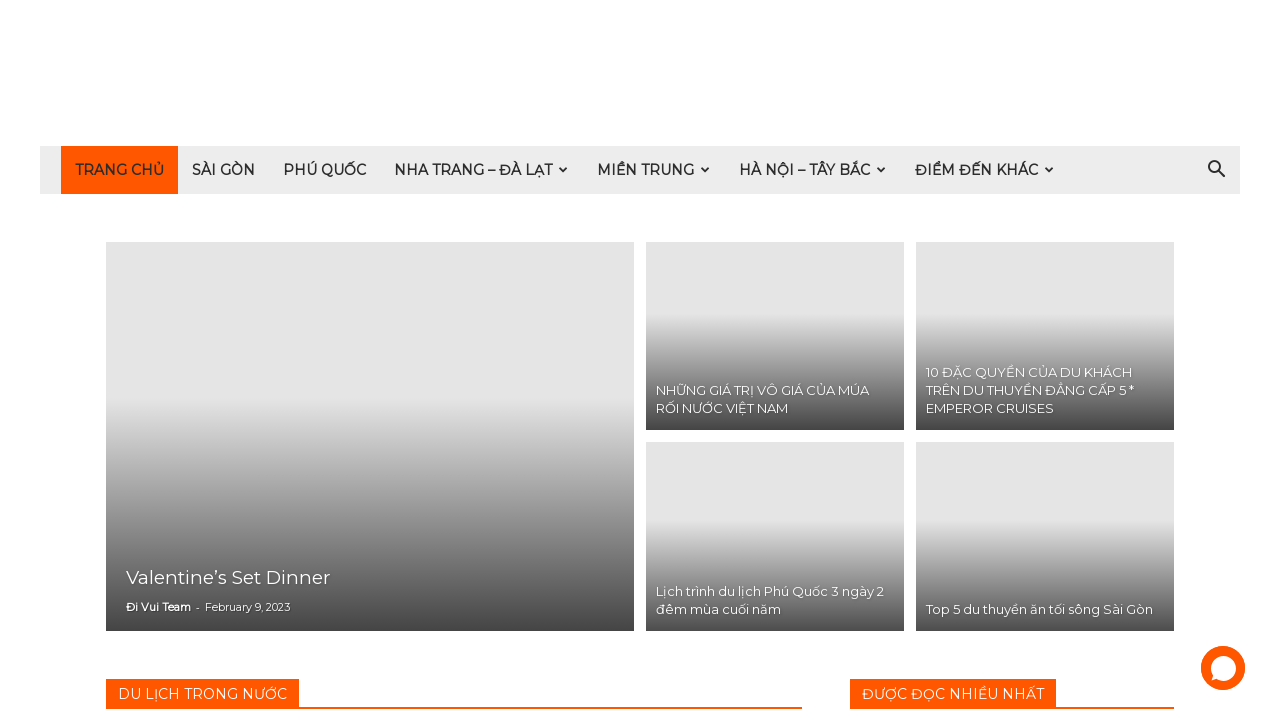

Clicked search icon to open search at (1216, 170) on i.td-icon-search:first-child
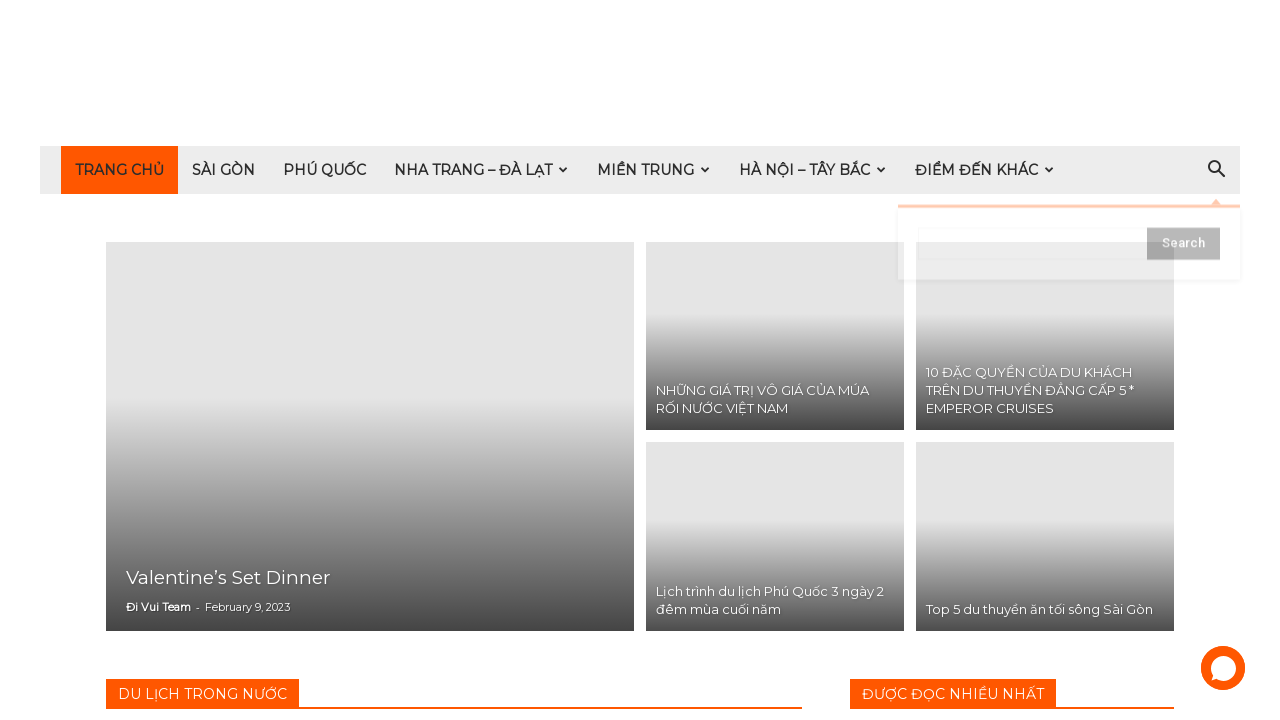

Search input field appeared
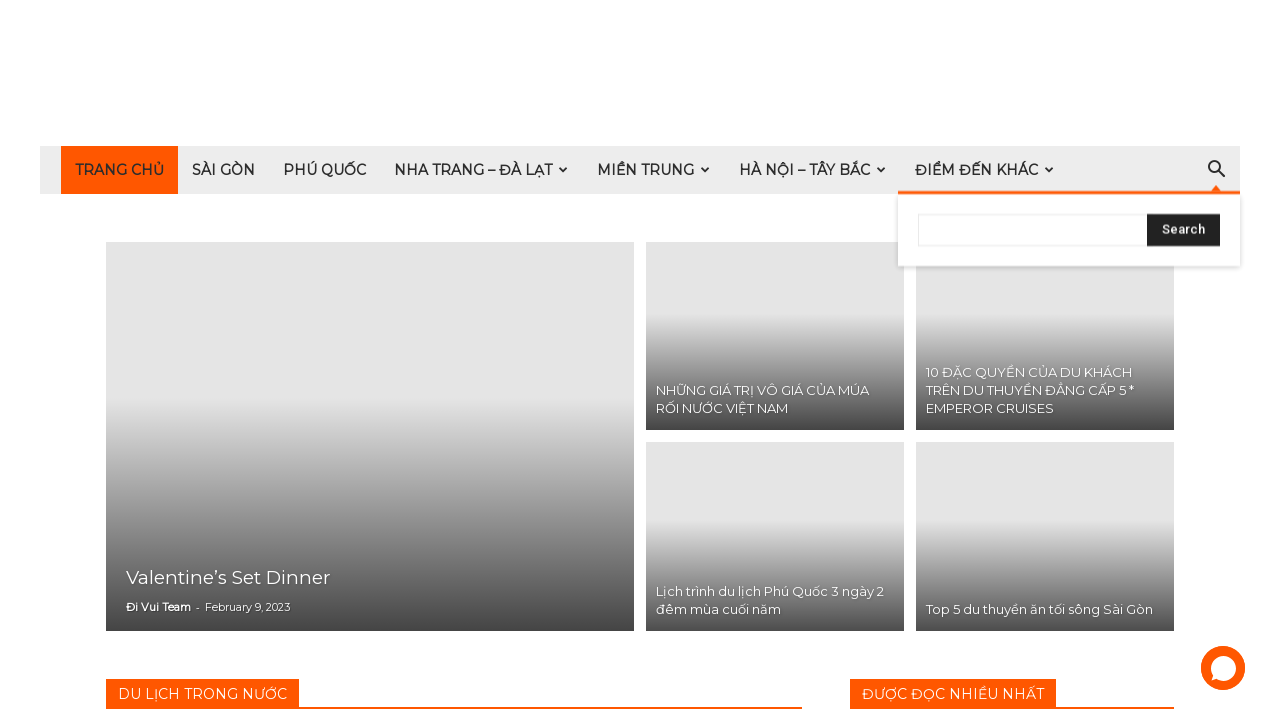

Entered Vietnamese search term 'Biển' (sea) into search field on #td-header-search
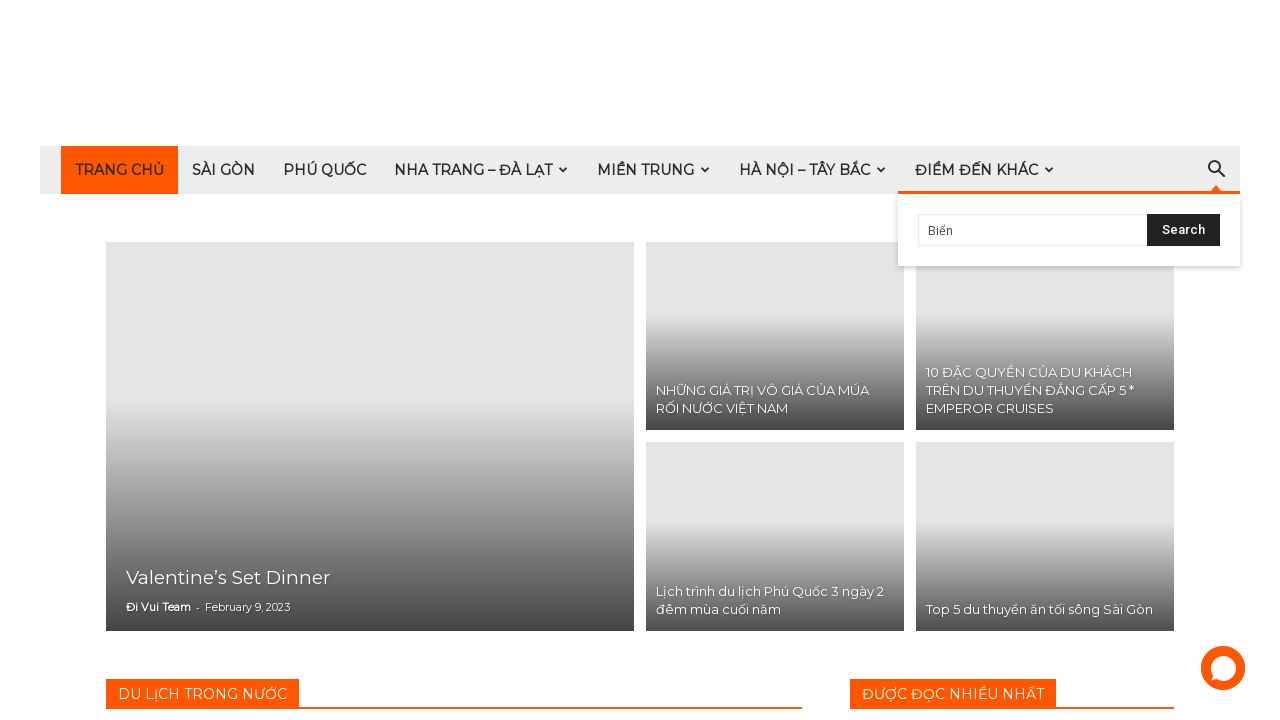

Clicked search button to execute search at (1184, 230) on #td-header-search-top
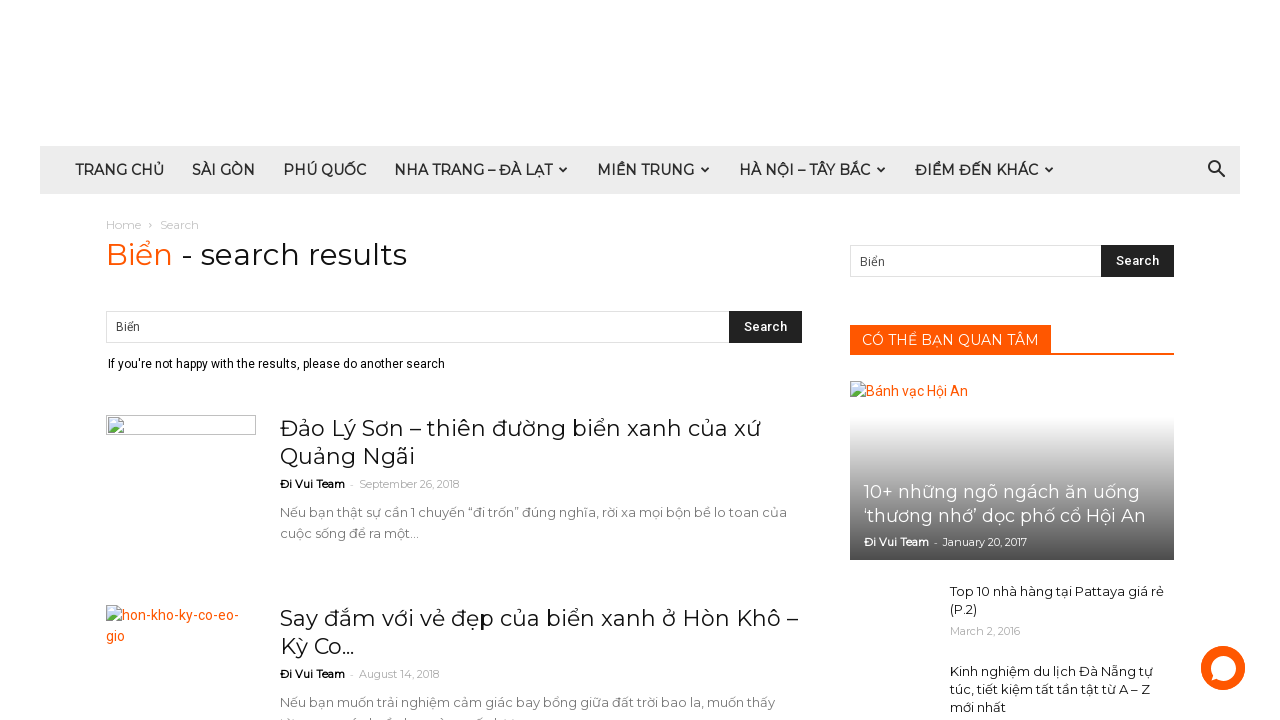

Blog search results loaded successfully
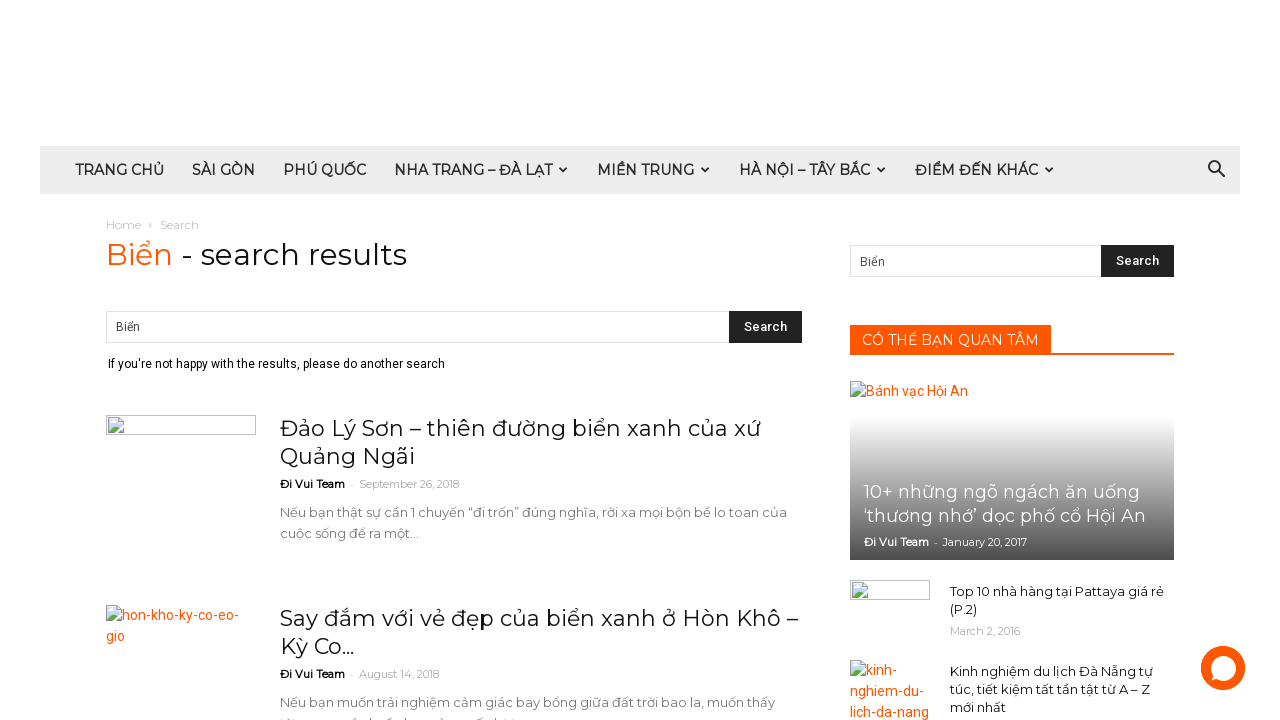

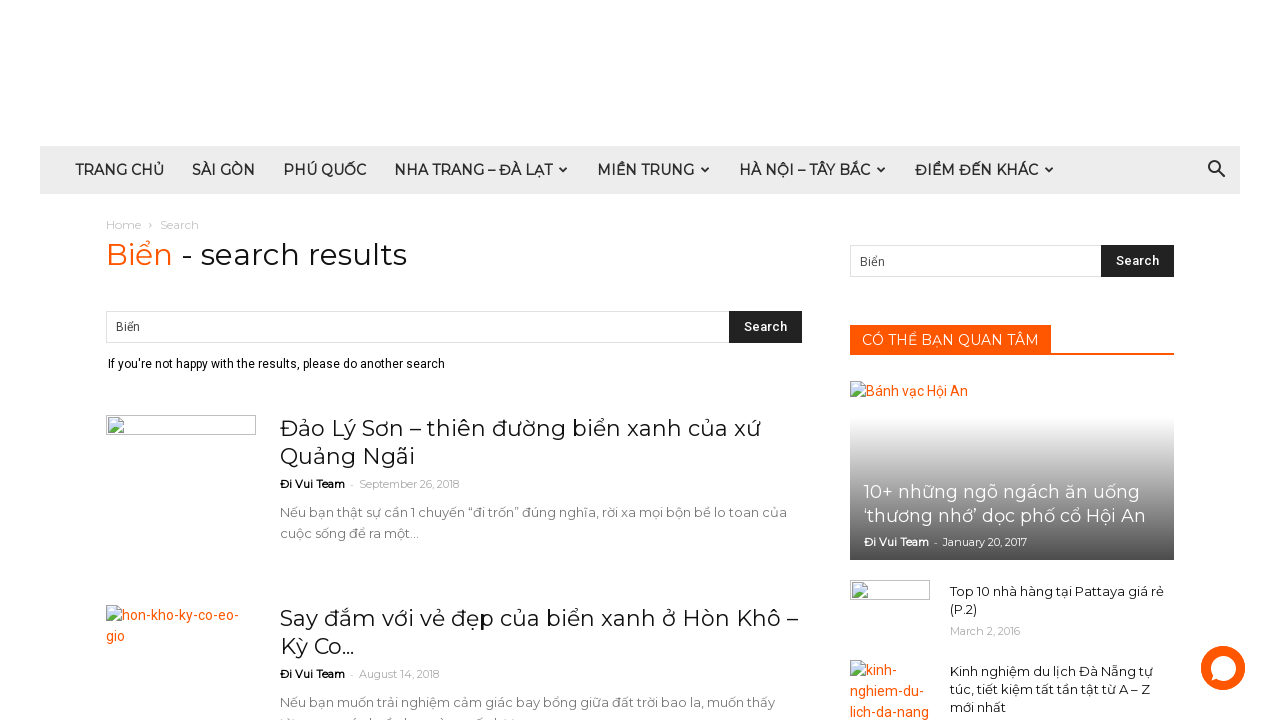